Tests keyboard input functionality by clicking on a name input field, typing a name, and then clicking a button to submit the input.

Starting URL: https://formy-project.herokuapp.com/keypress

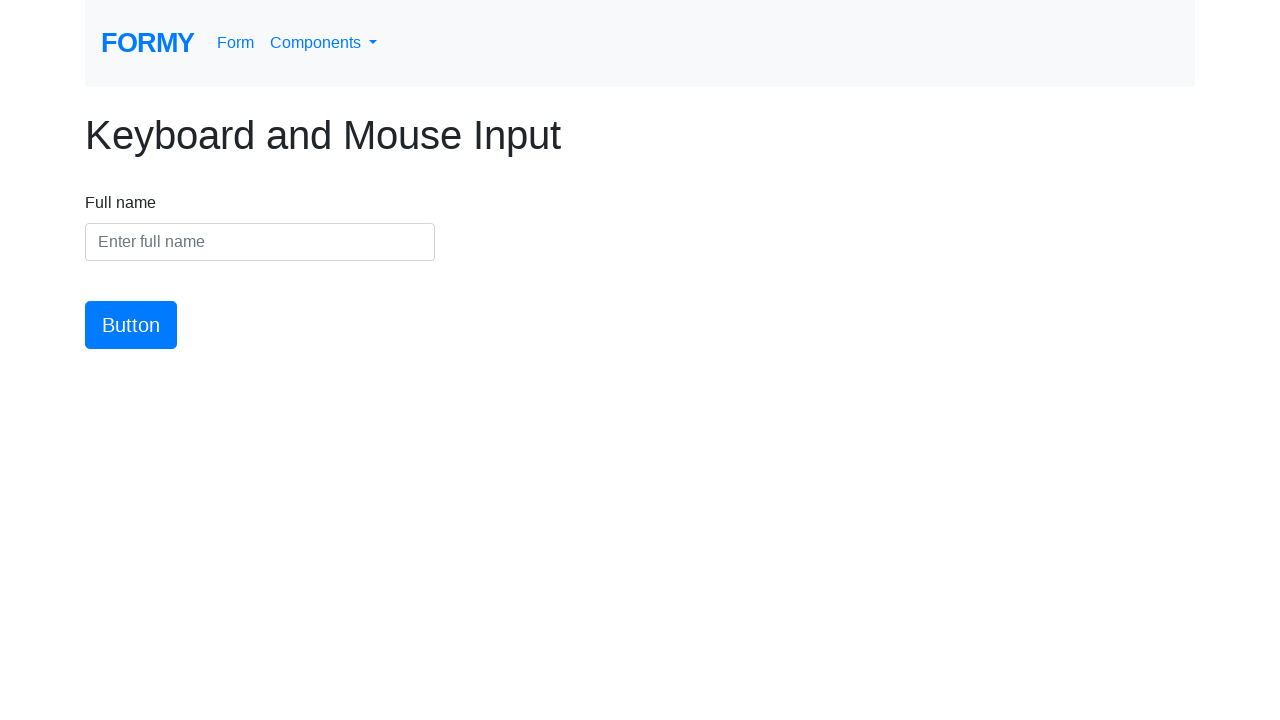

Clicked on the name input field at (260, 242) on #name
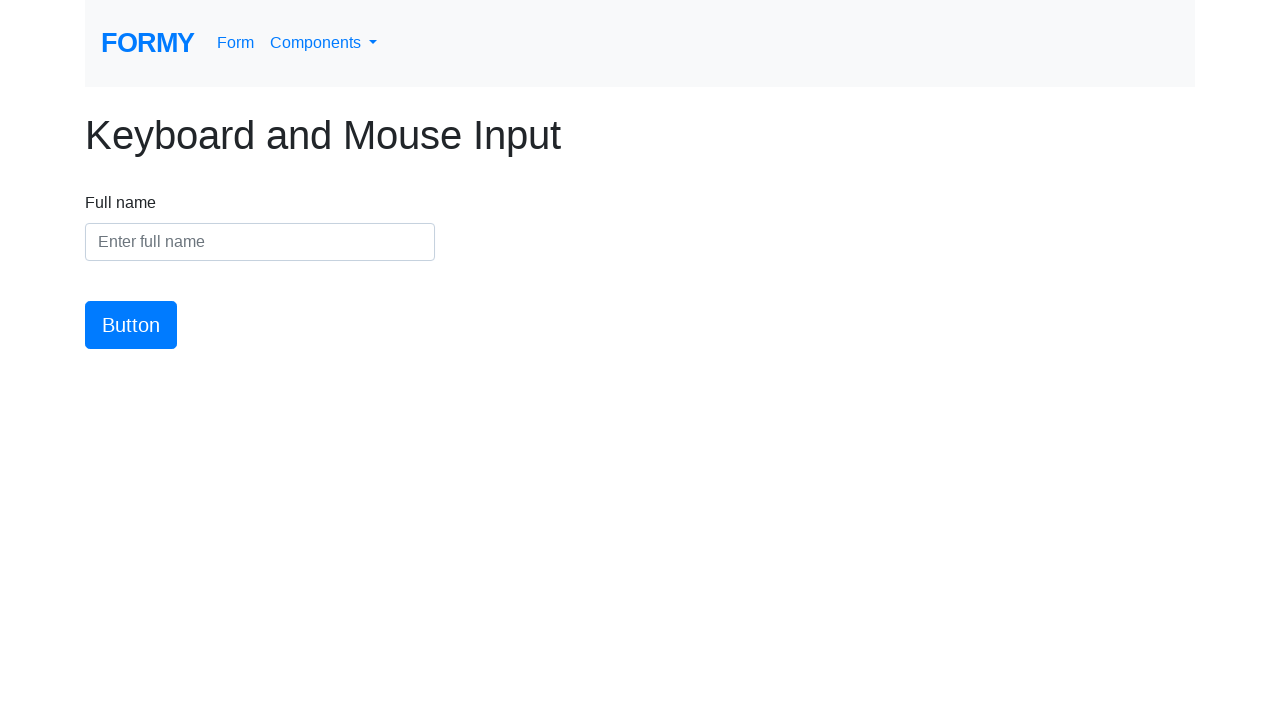

Typed 'Manibala' into the name input field on #name
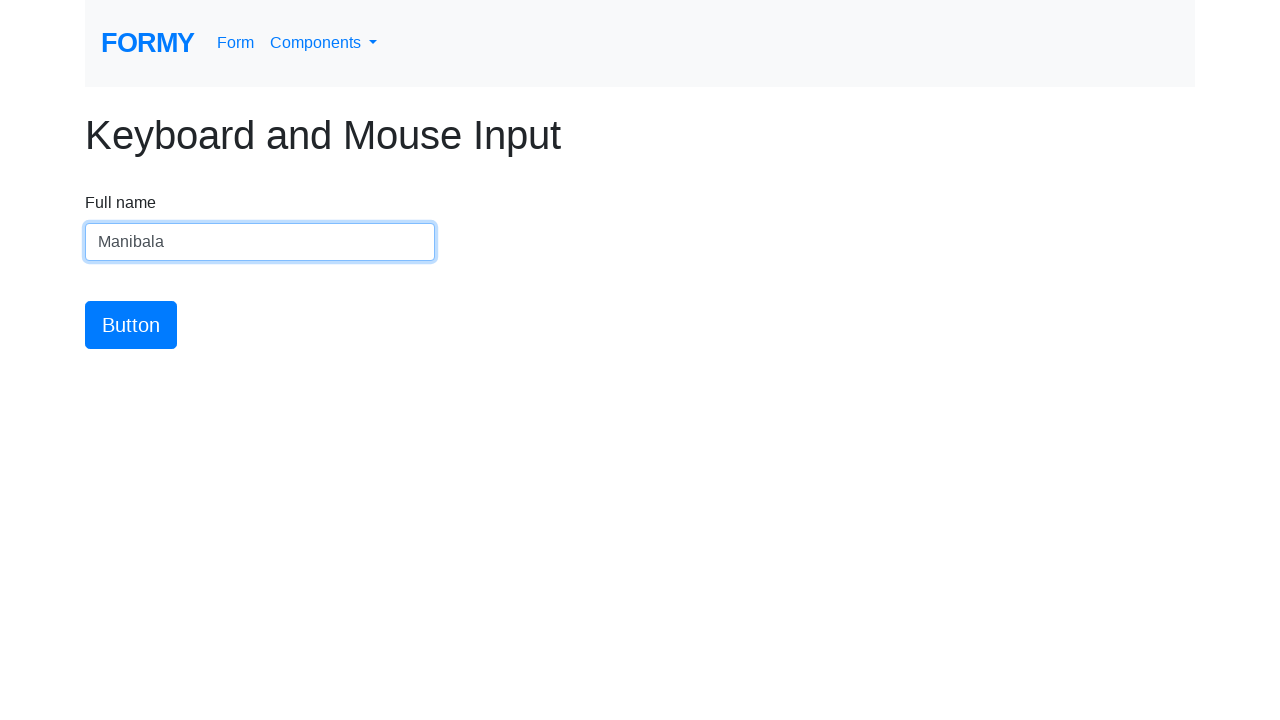

Clicked the submit button at (131, 325) on #button
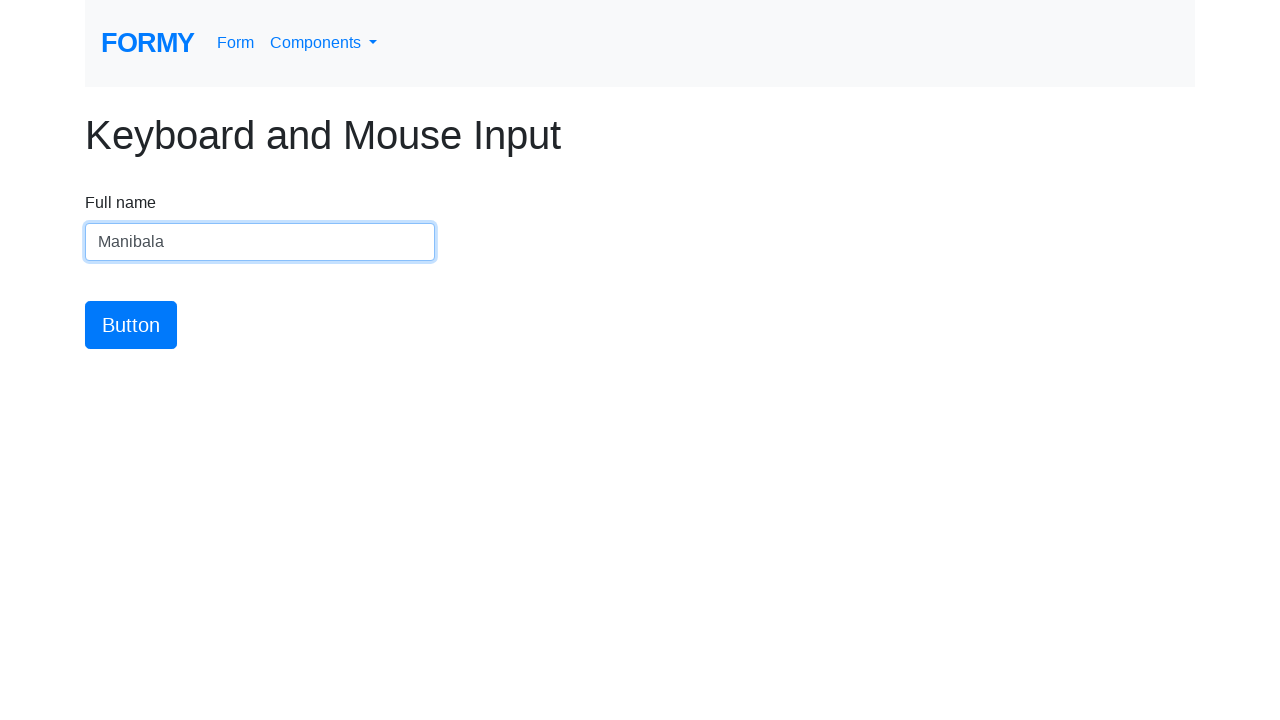

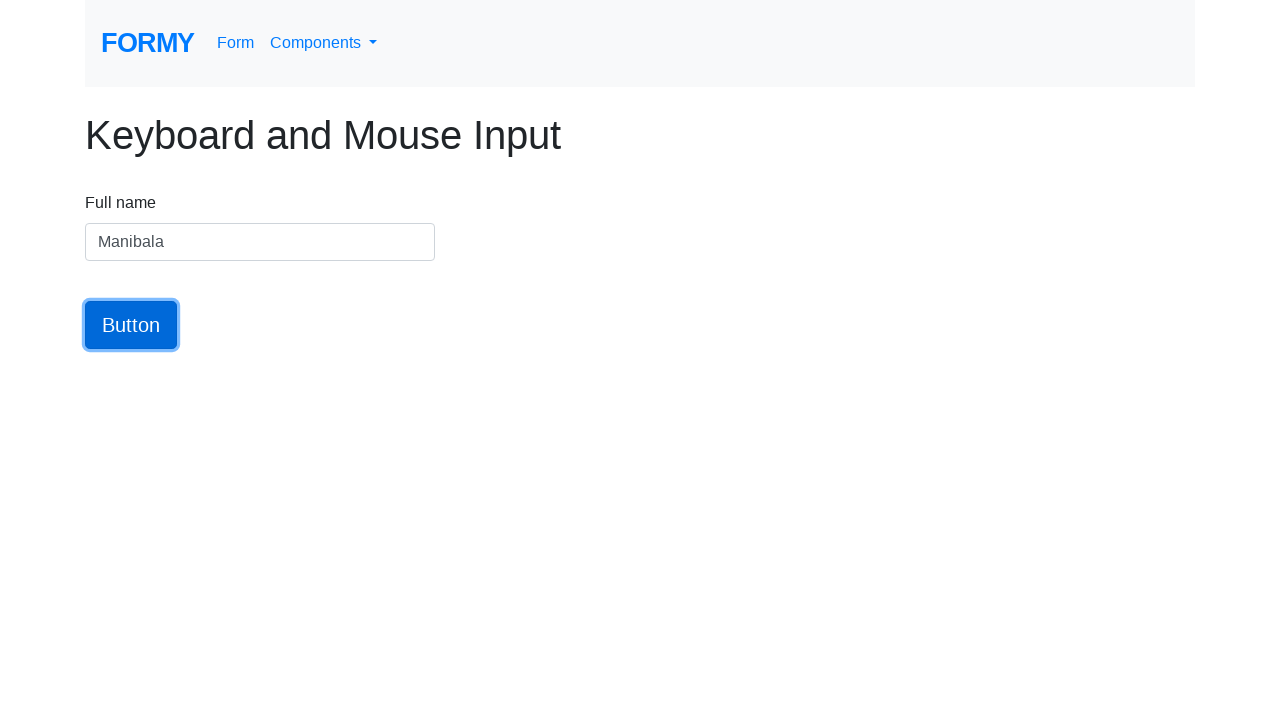